Tests window handling functionality by opening new windows/tabs, switching between them, and closing them in various scenarios

Starting URL: https://leafground.com/window.xhtml

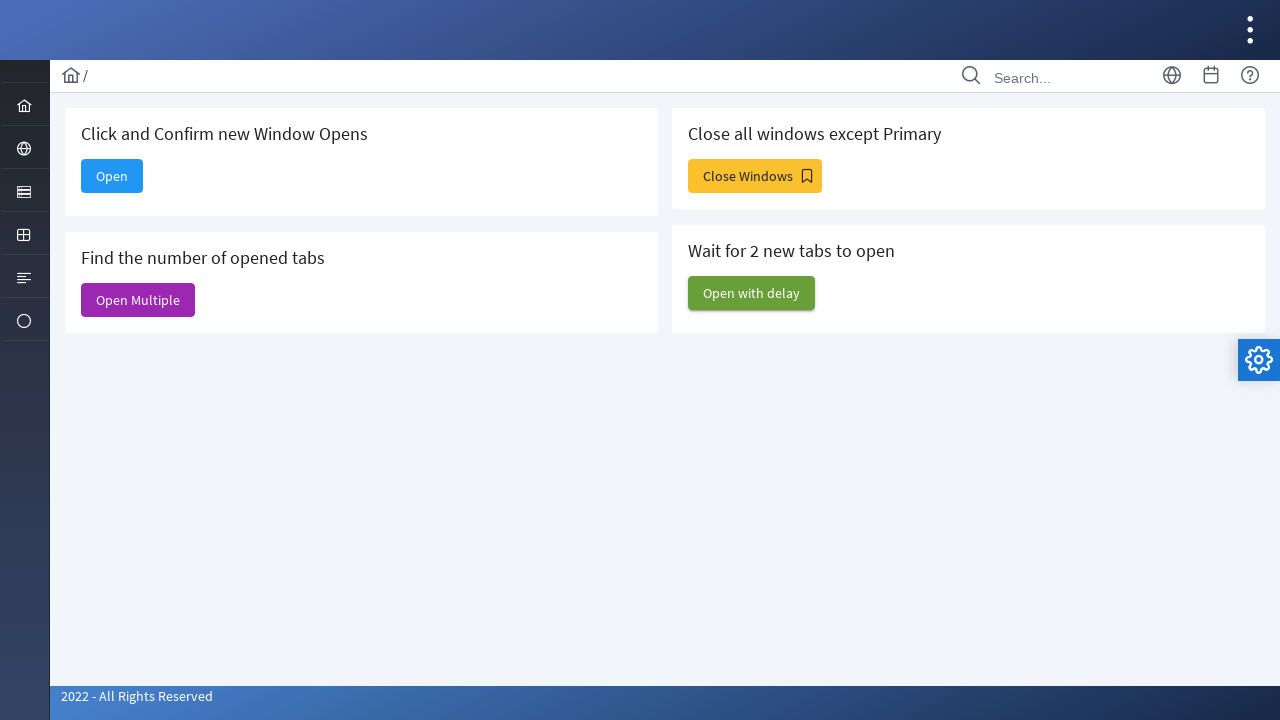

Clicked 'Open' button to open single window at (112, 176) on xpath=//span[text()='Open']
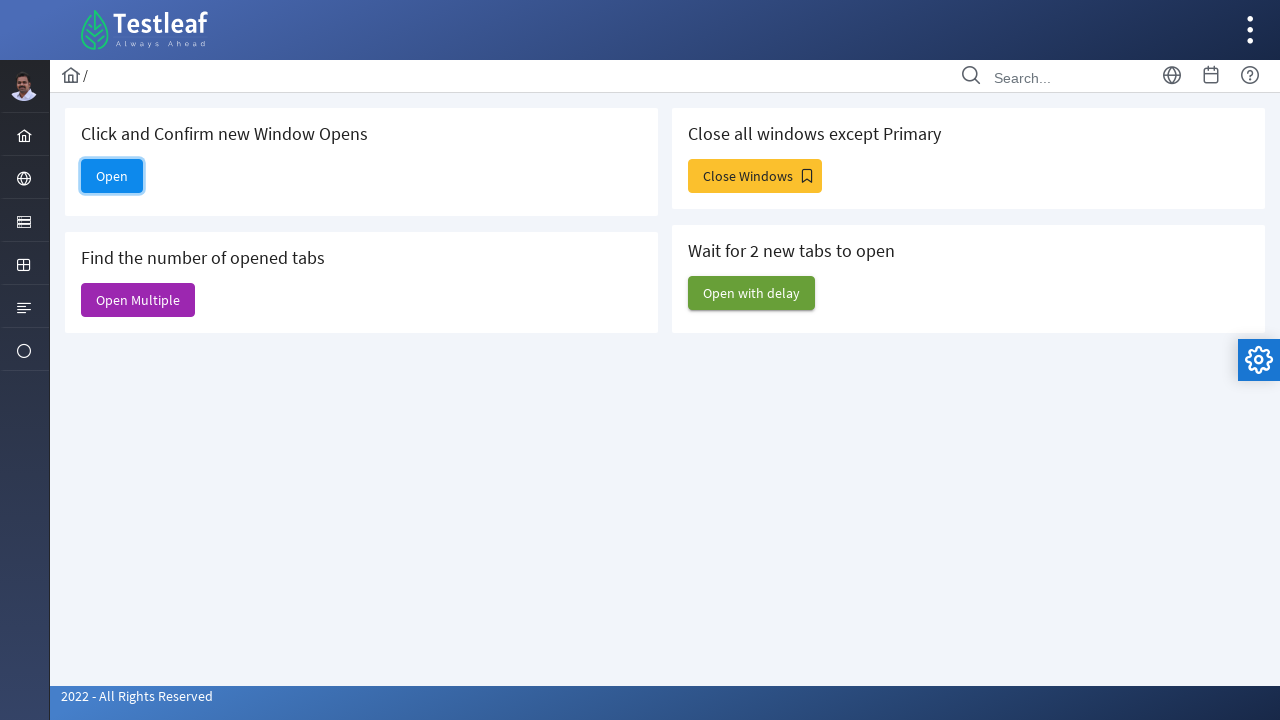

New popup window loaded
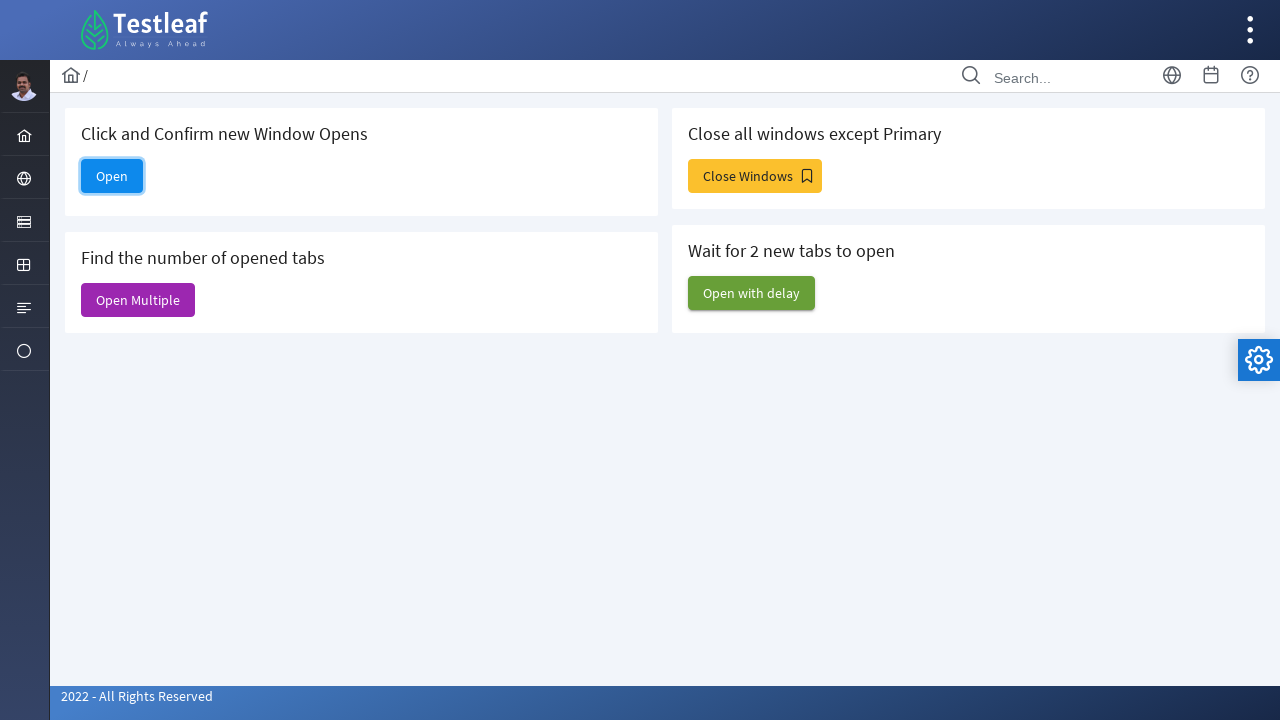

Retrieved popup window title: <bound method Page.title of <Page url='about:blank'>>
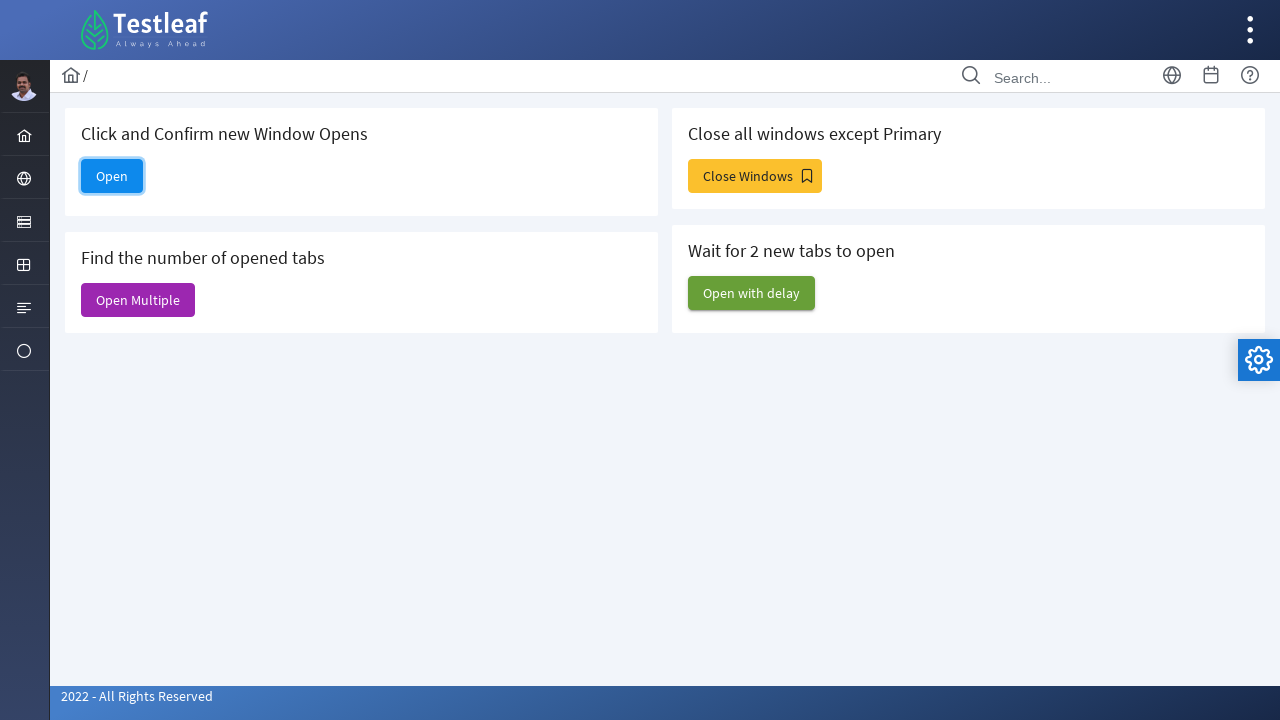

Clicked 'Open Multiple' button to open multiple windows at (138, 300) on xpath=//span[text()='Open Multiple']
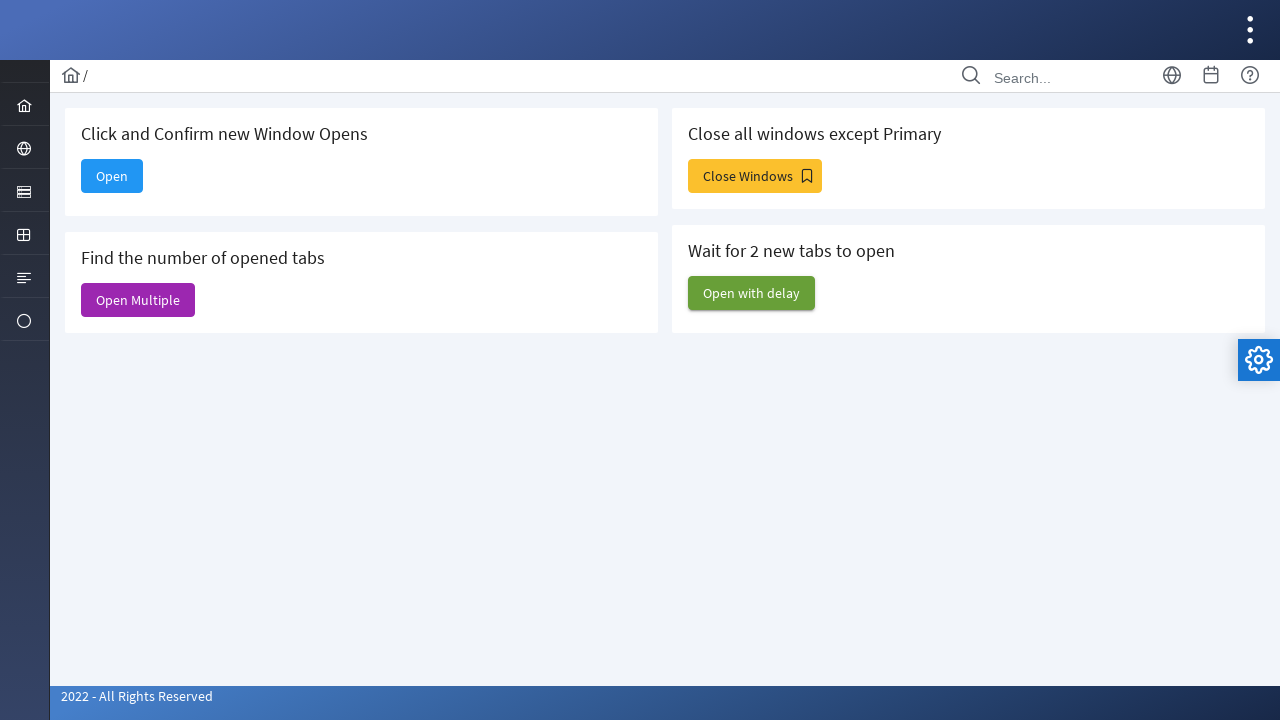

Waited 1000ms for multiple windows to open
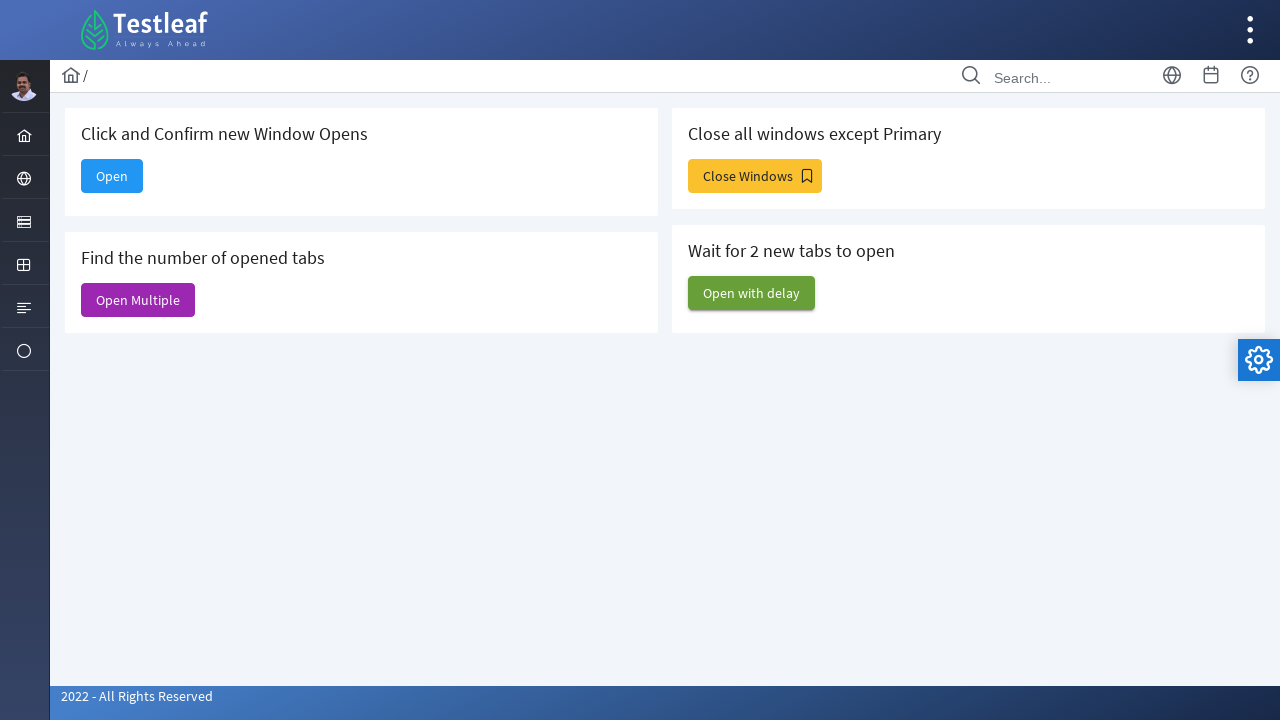

Retrieved page count: 7 windows open
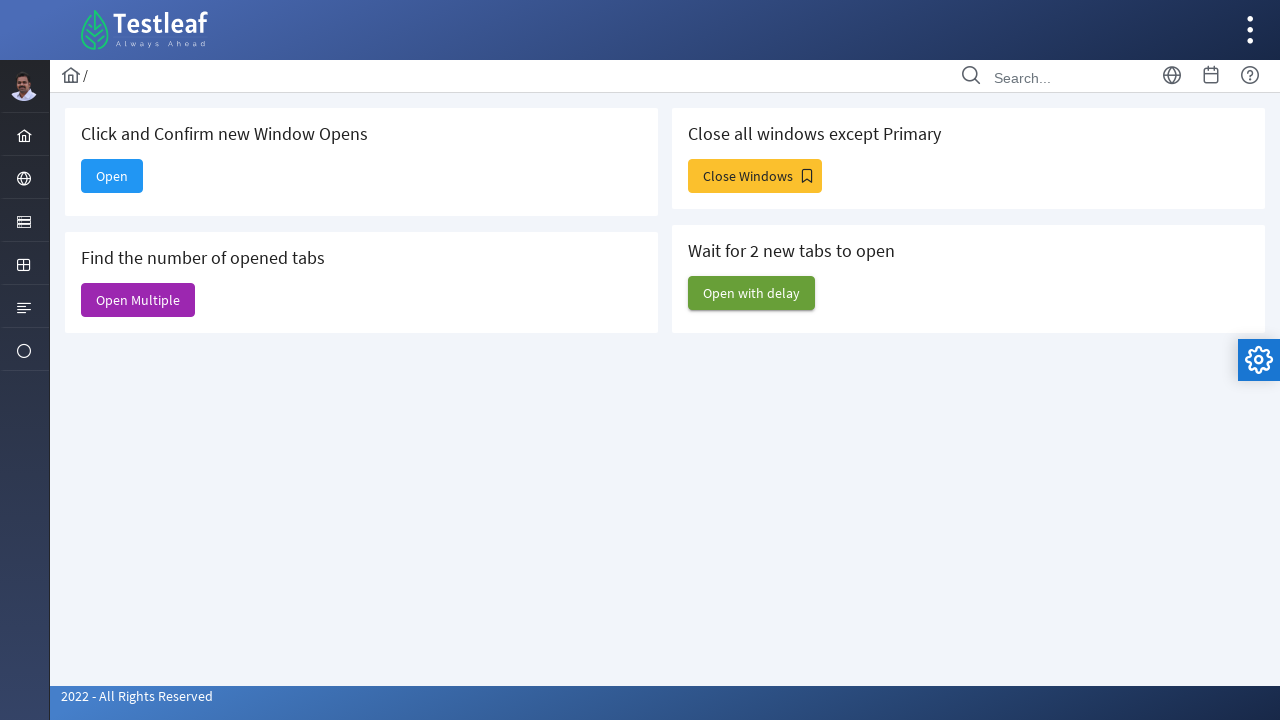

Closed extra window/tab
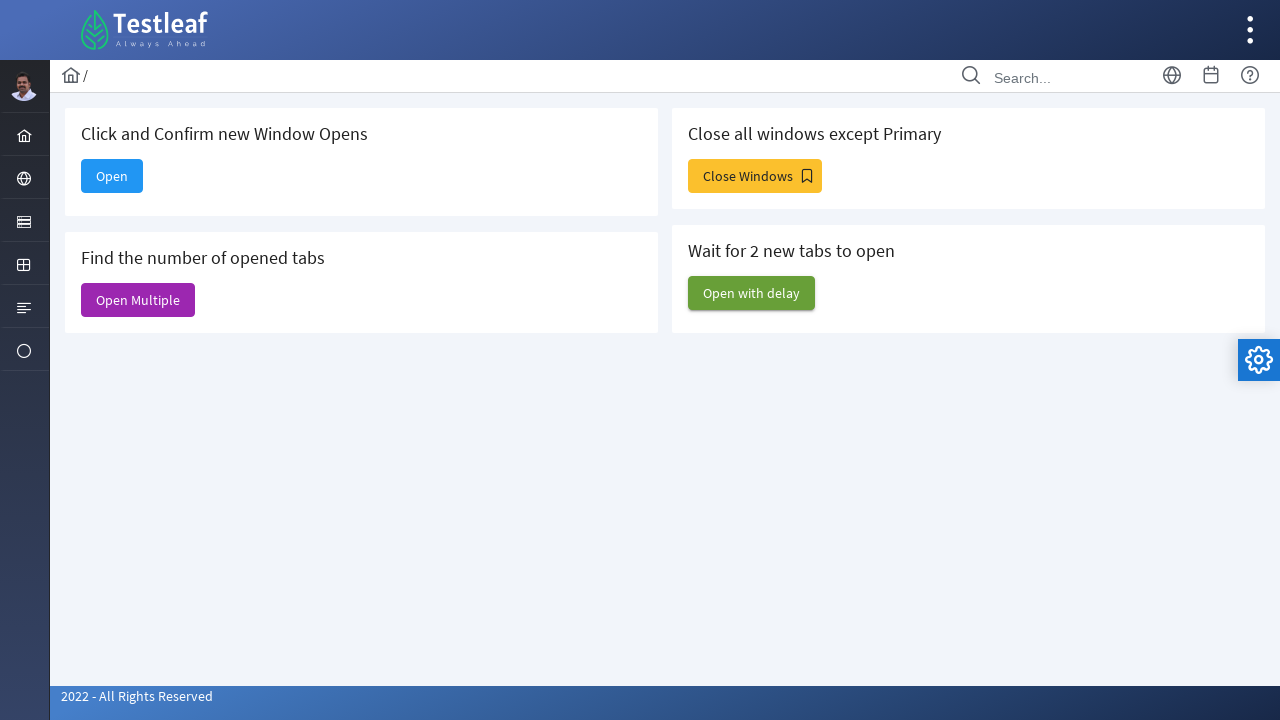

Closed extra window/tab
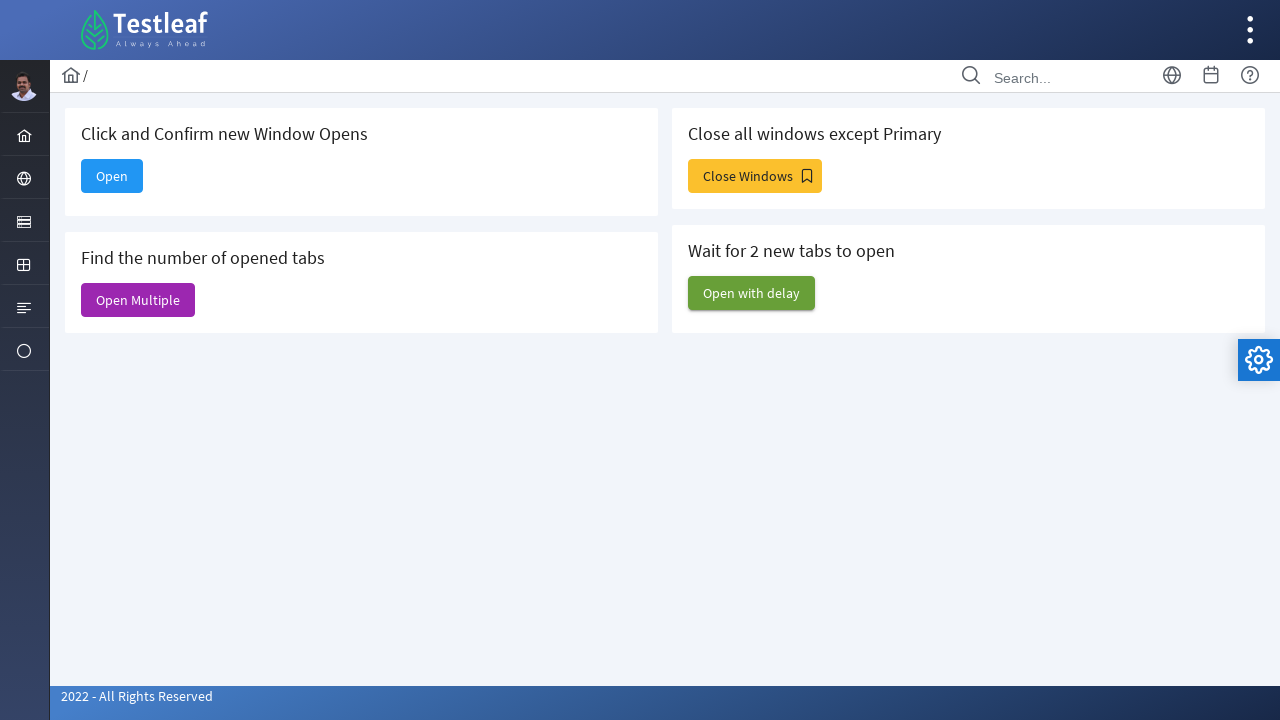

Closed extra window/tab
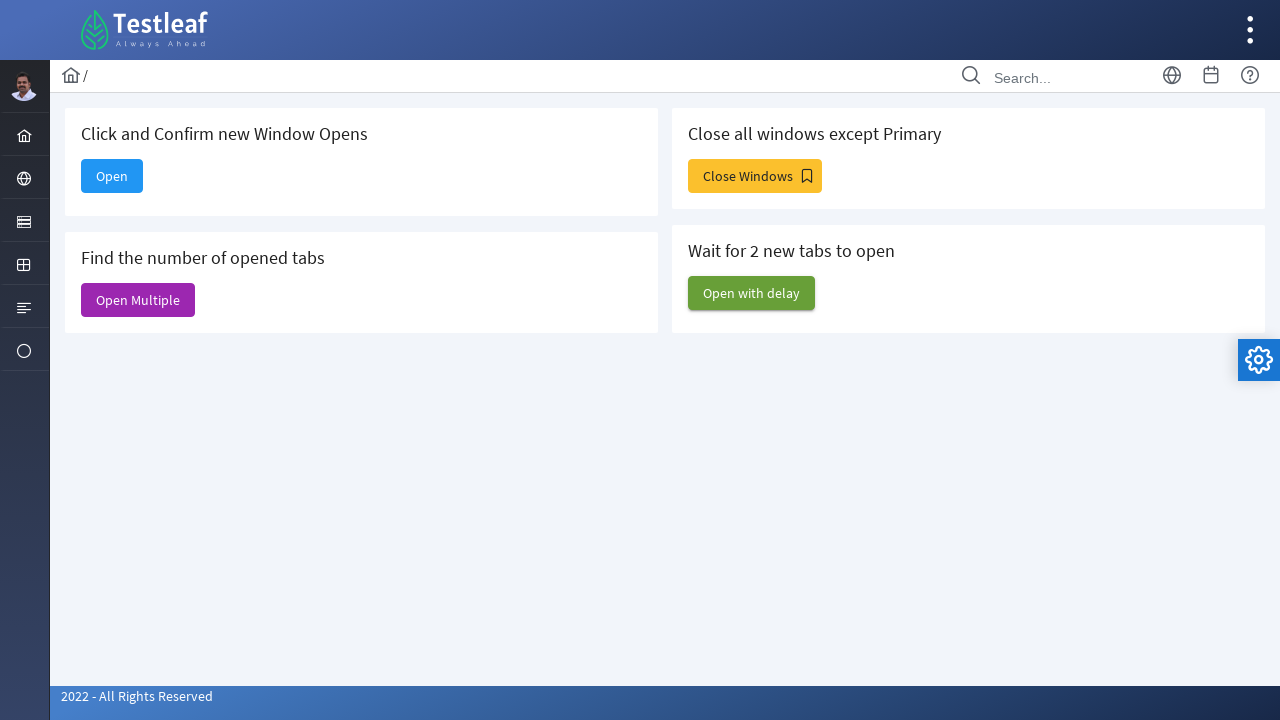

Closed extra window/tab
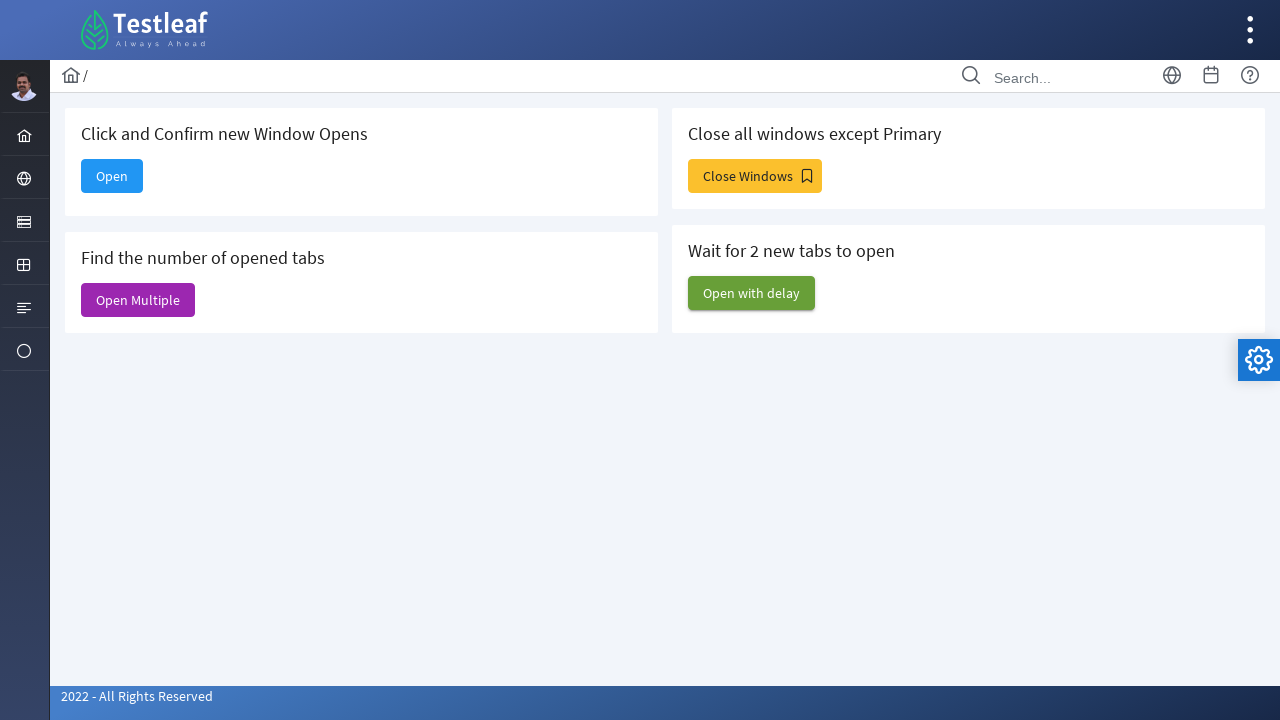

Closed extra window/tab
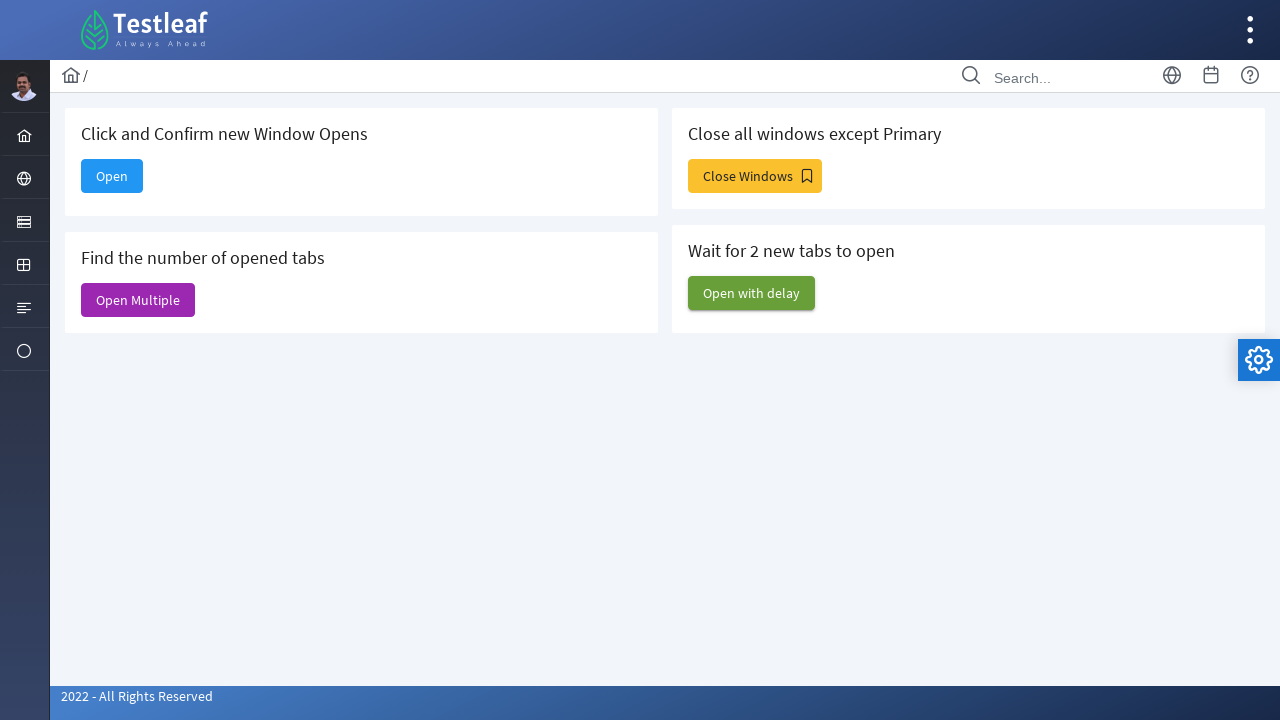

Closed extra window/tab
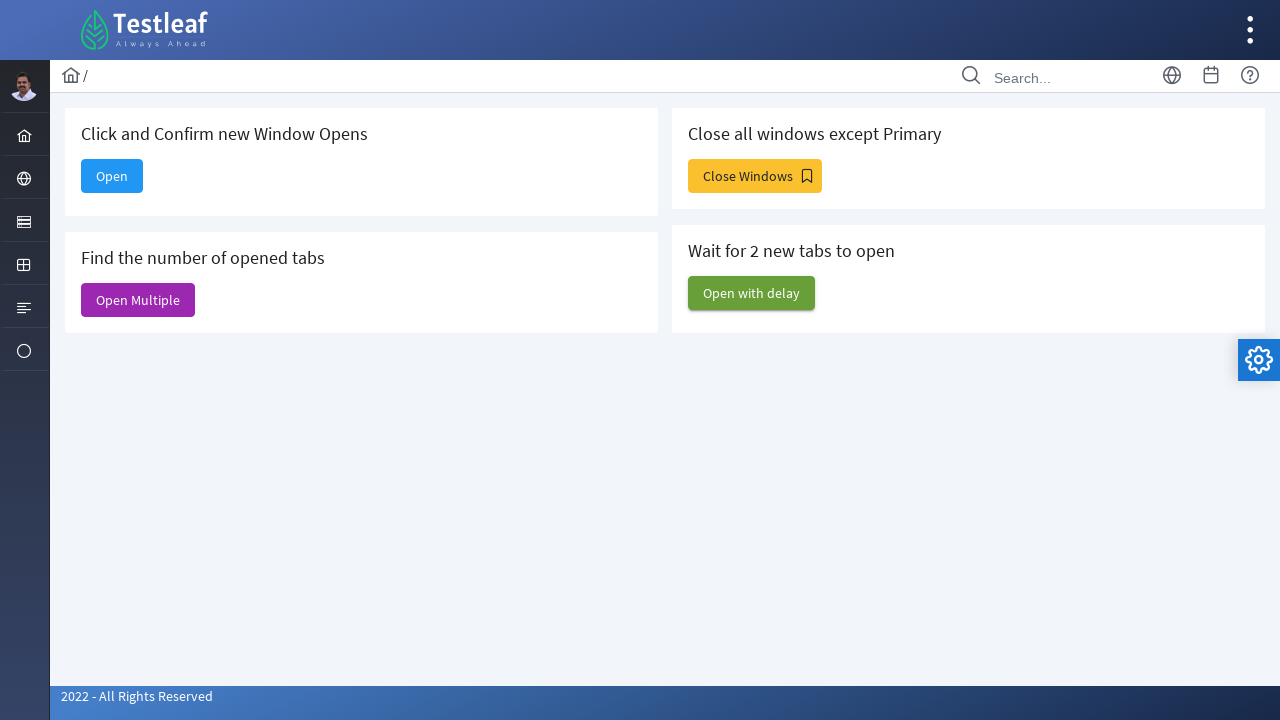

Clicked 'Close Windows' button at (755, 176) on xpath=//span[text()='Close Windows']
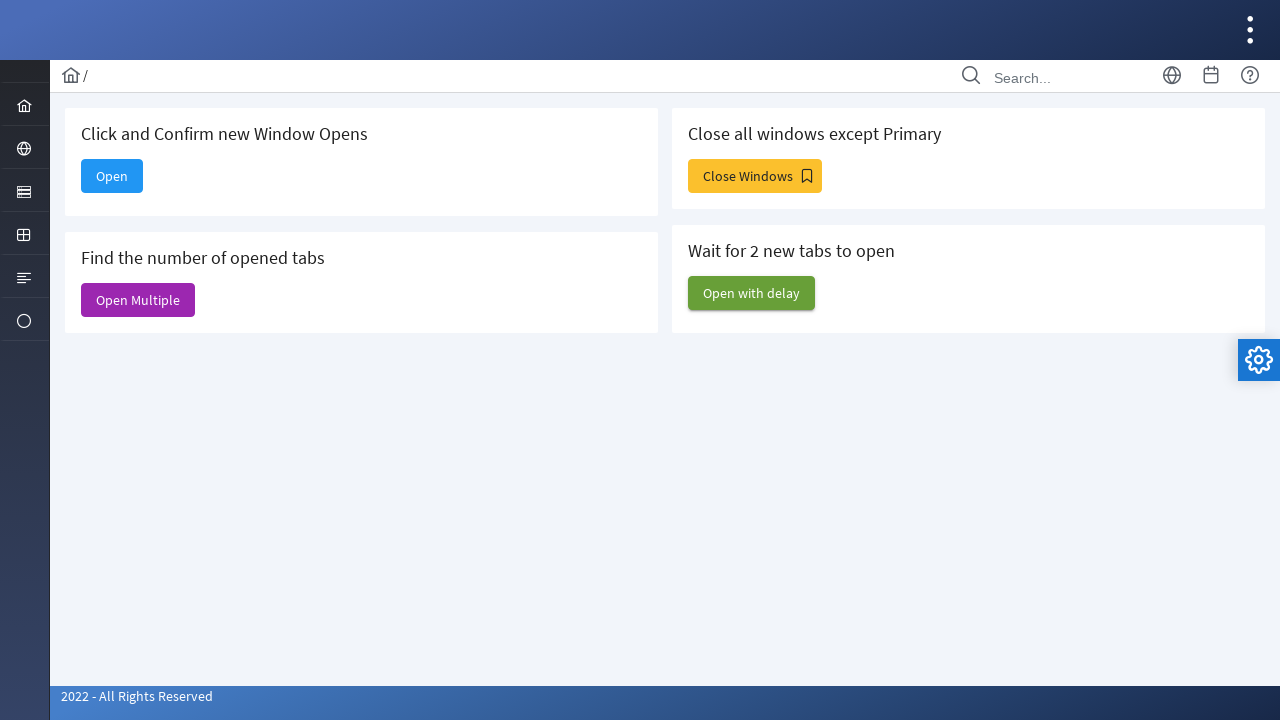

Waited 1000ms for windows to open
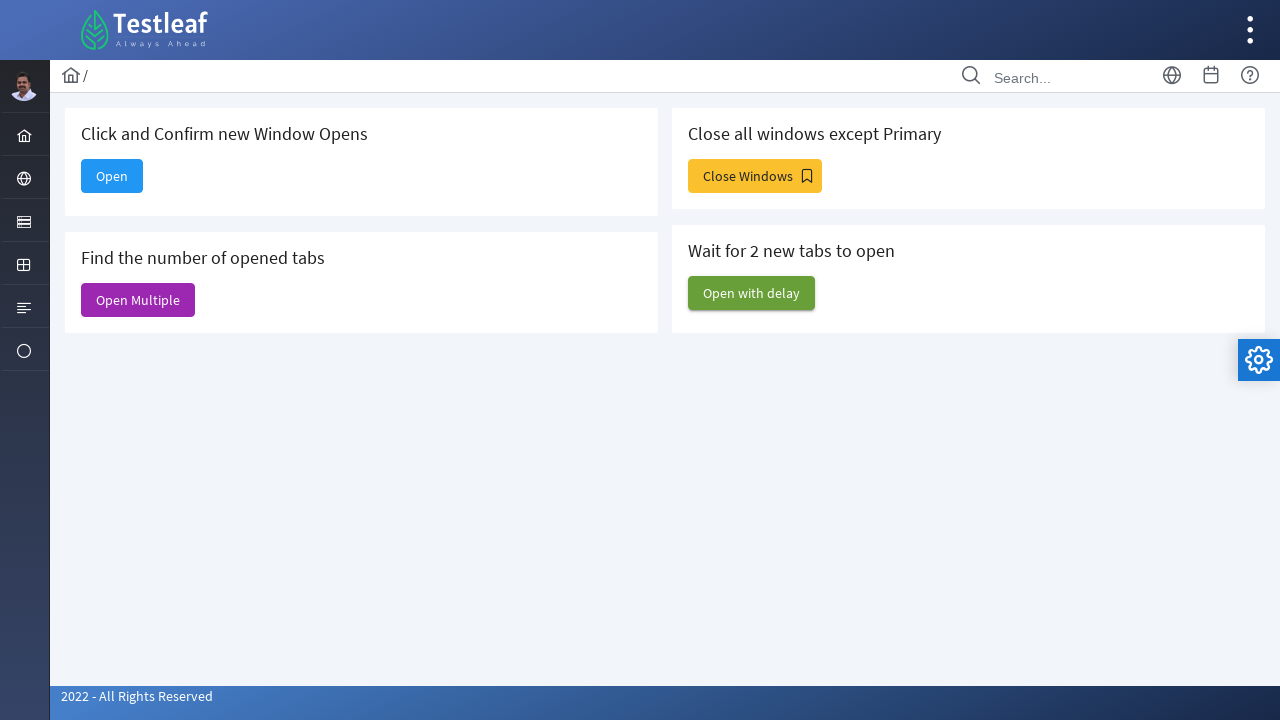

Closed extra window/tab from Close Windows test
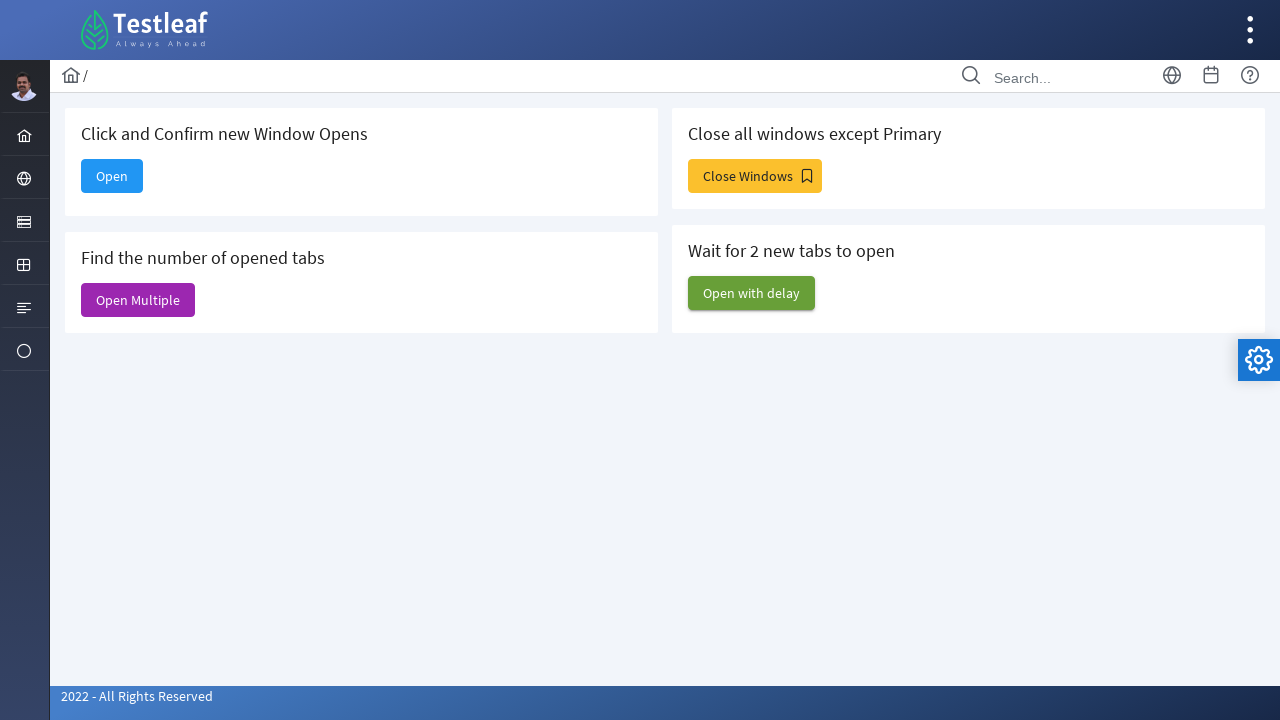

Closed extra window/tab from Close Windows test
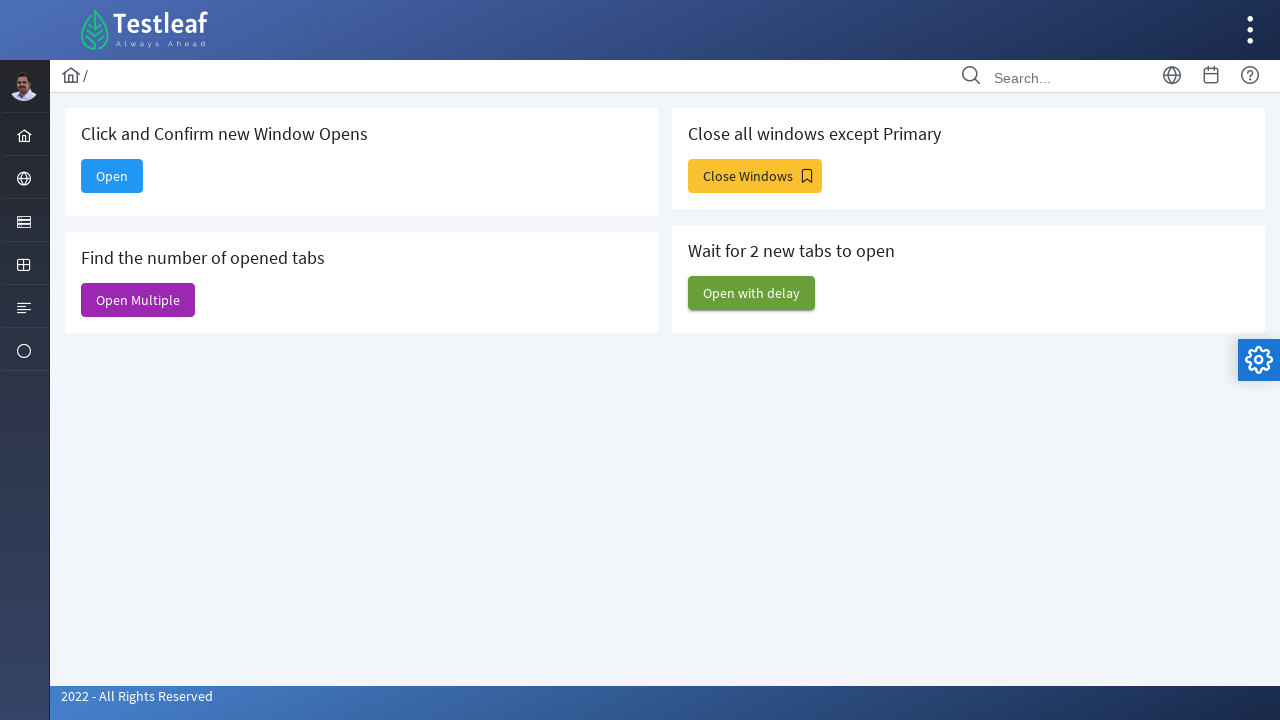

Closed extra window/tab from Close Windows test
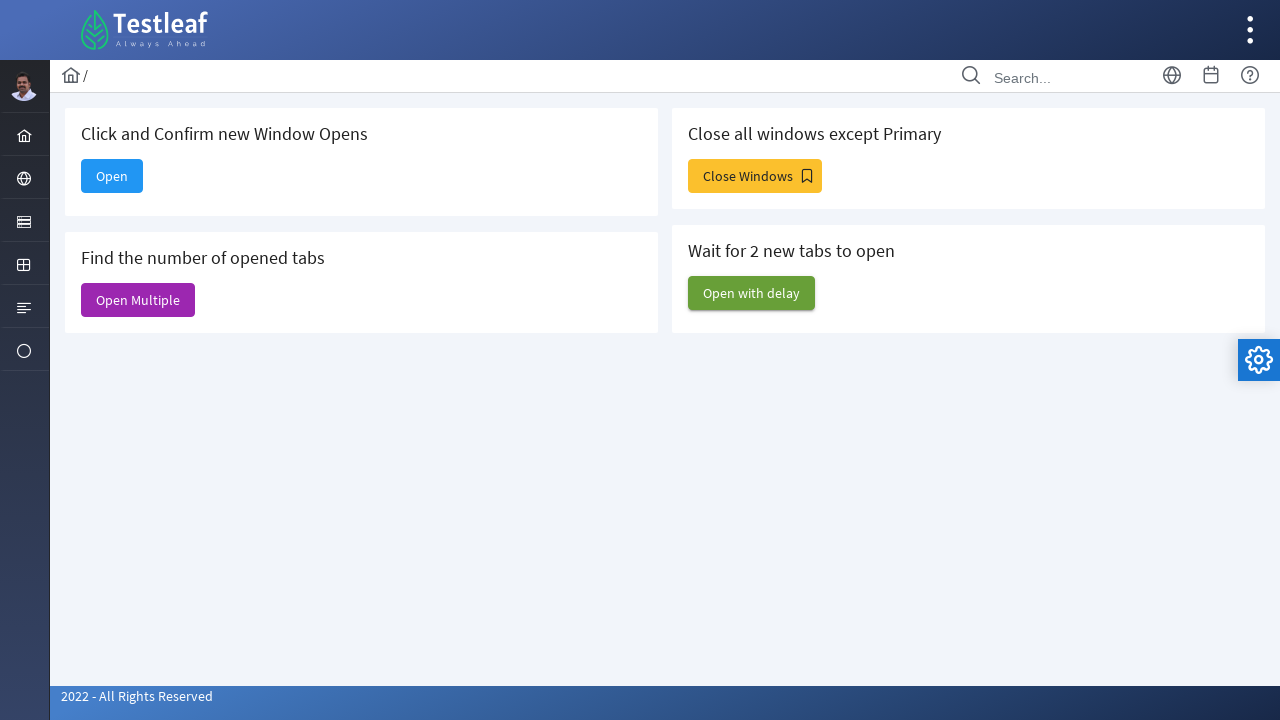

Clicked 'Open with delay' button at (752, 293) on xpath=//span[text()='Open with delay']
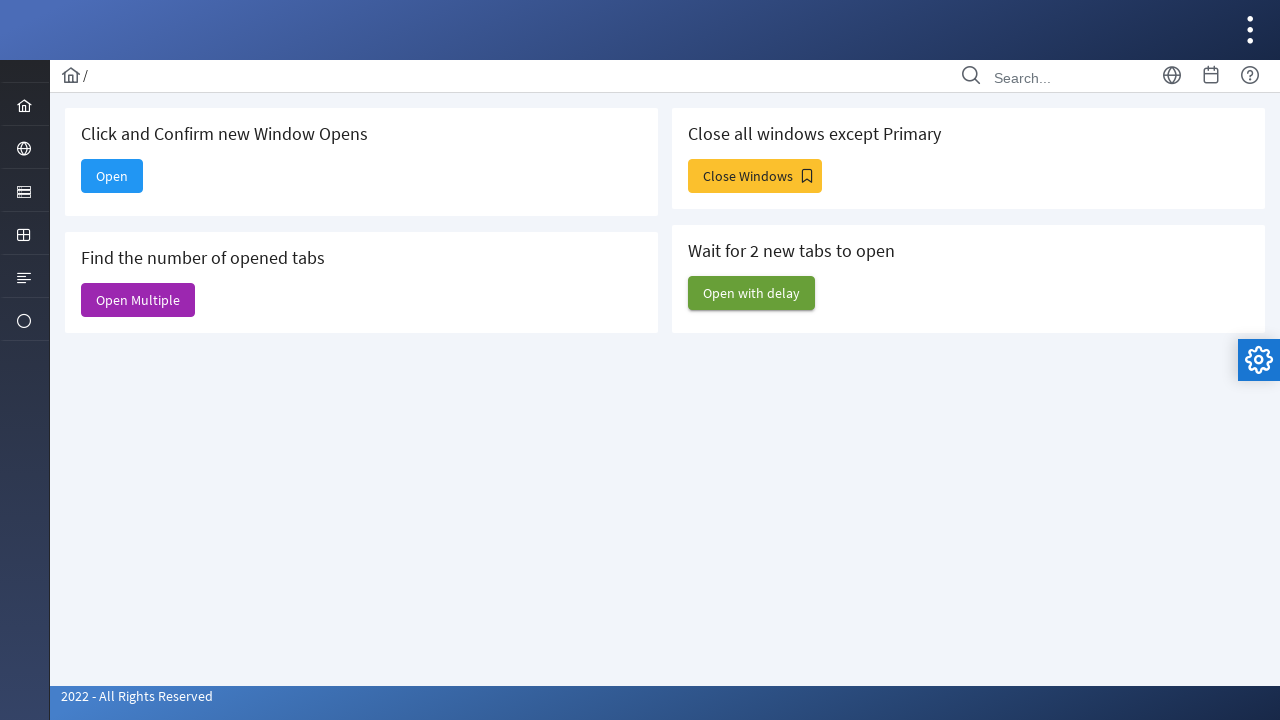

Waited 5000ms for delayed window to open
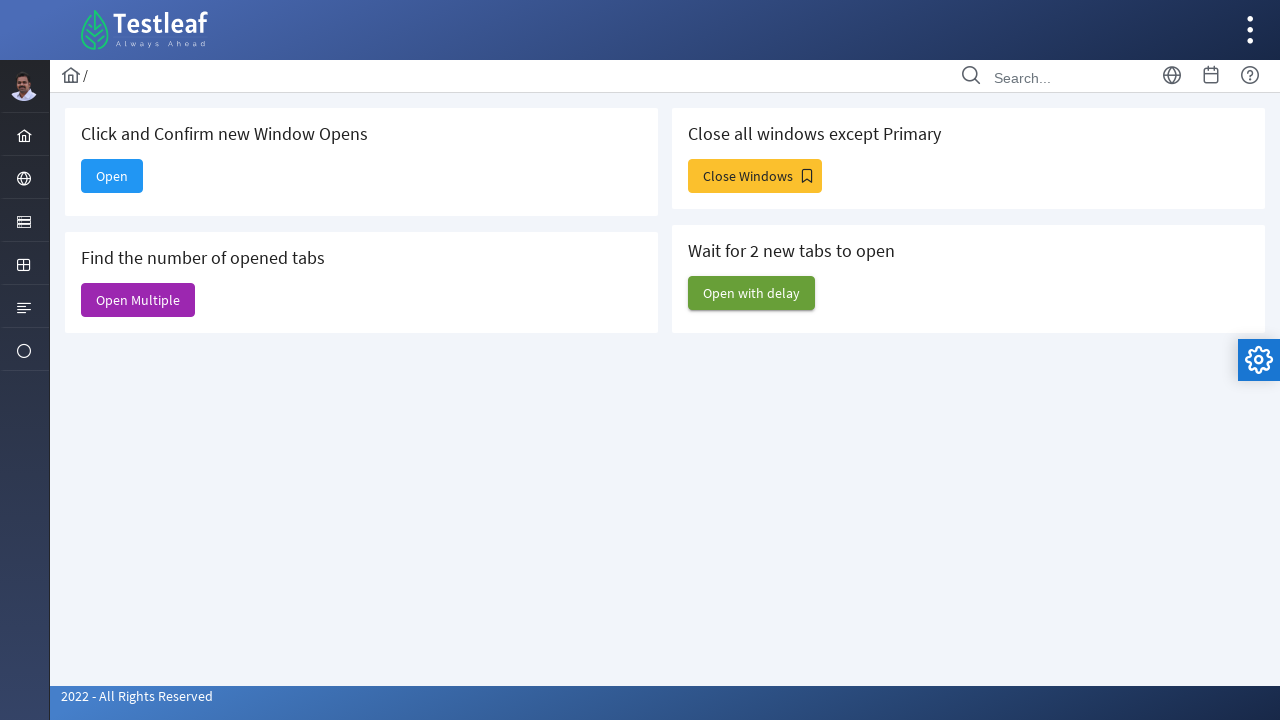

Retrieved delayed window title: <bound method Page.title of <Page url='https://leafground.com/table.xhtml'>>
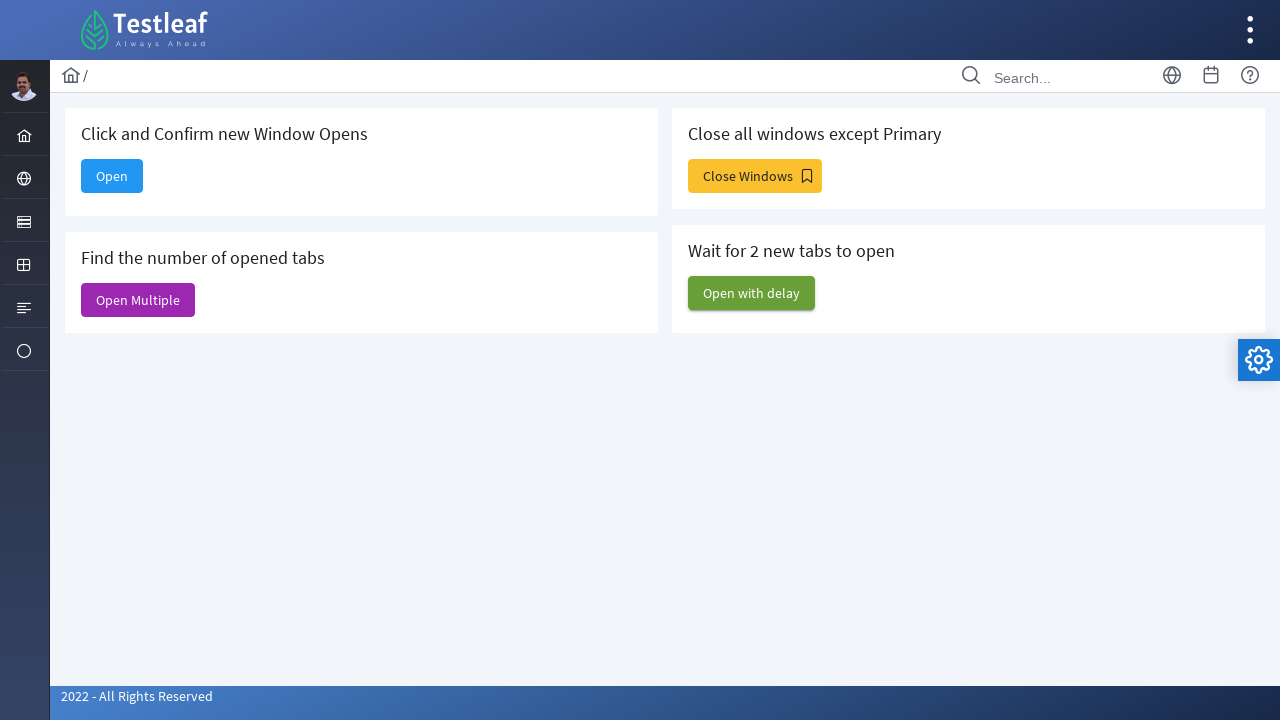

Closed delayed window
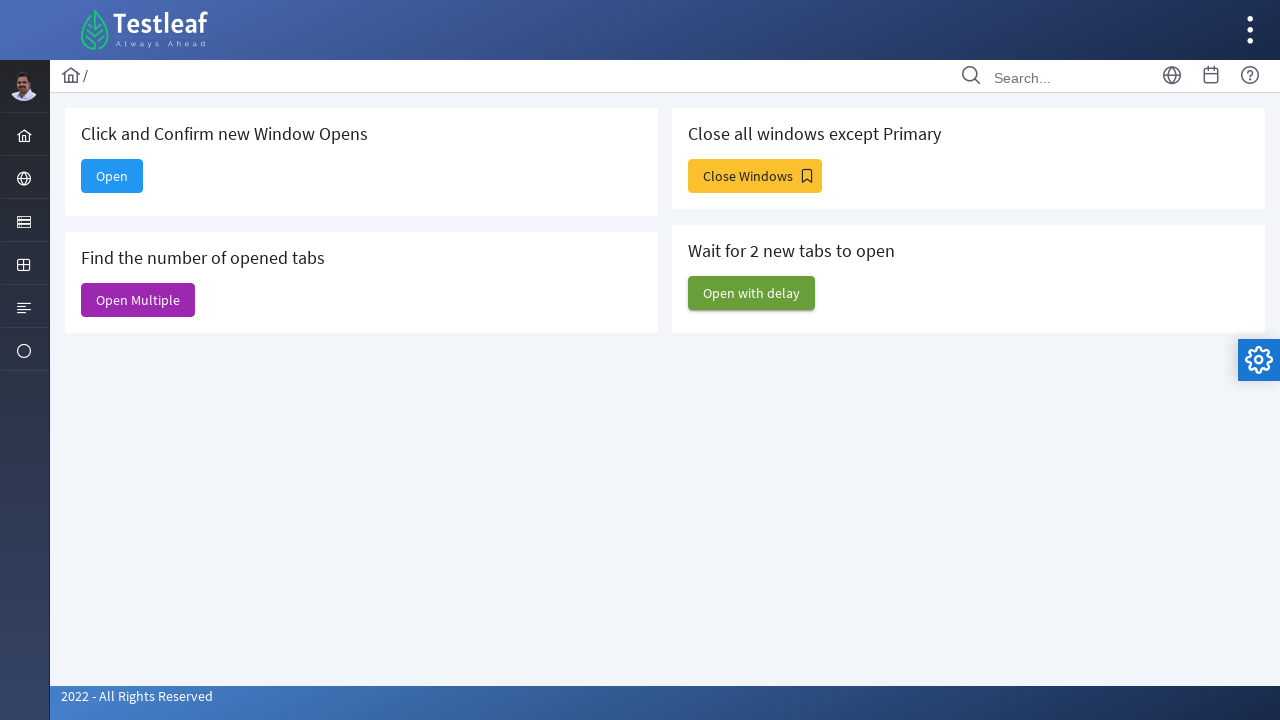

Closed delayed window
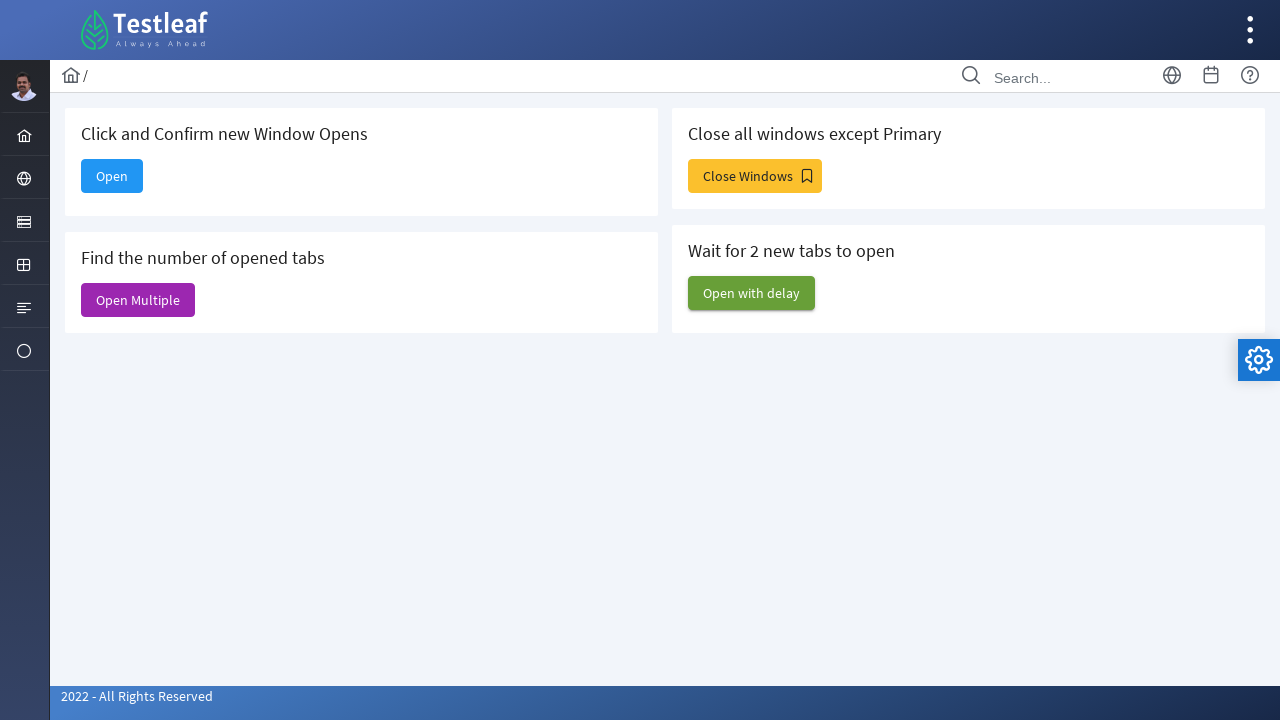

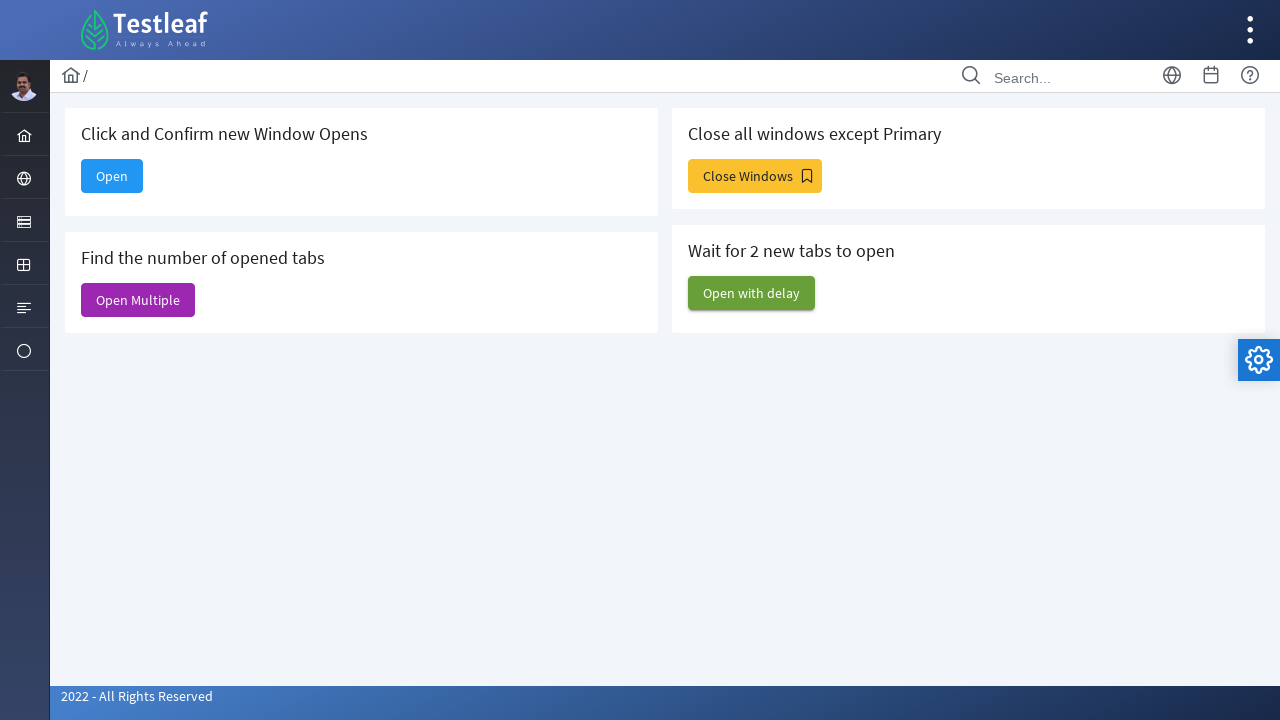